Tests multiple browser windows and tabs functionality by clicking buttons that open new tabs/windows, then iterating through all open windows and closing the non-main windows.

Starting URL: https://demoqa.com/browser-windows

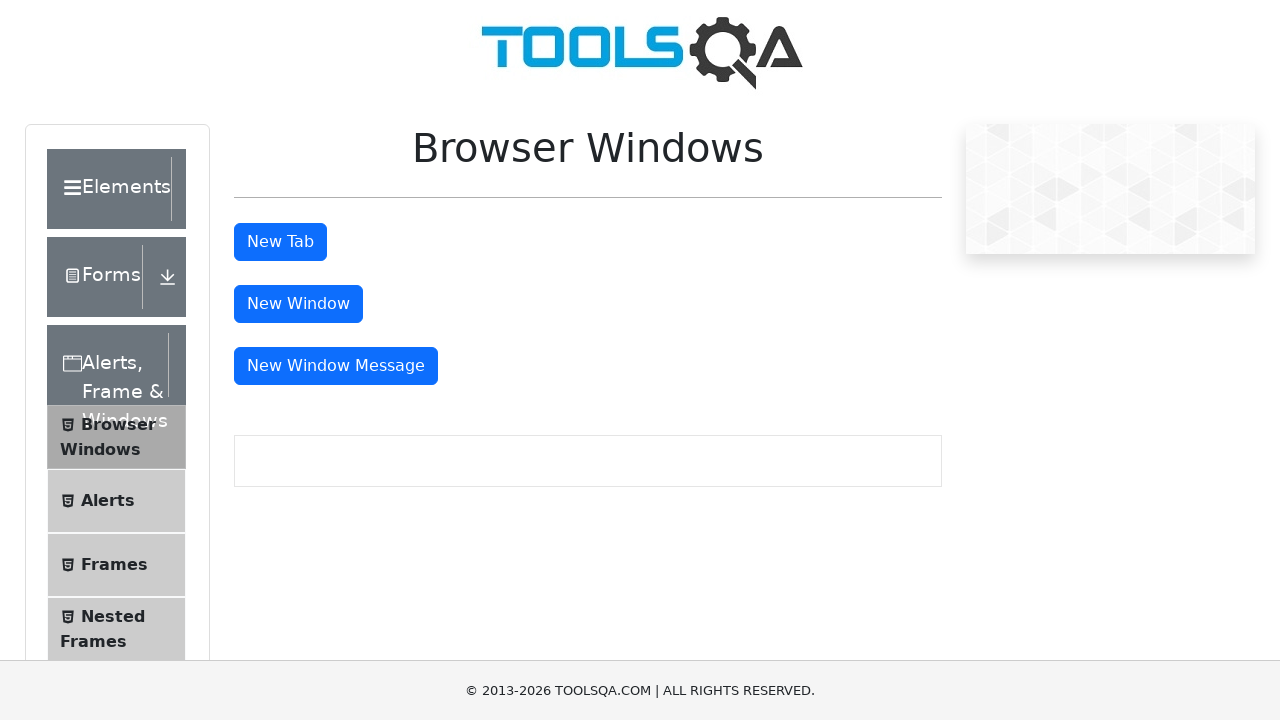

Clicked button to open new tab at (280, 242) on #tabButton
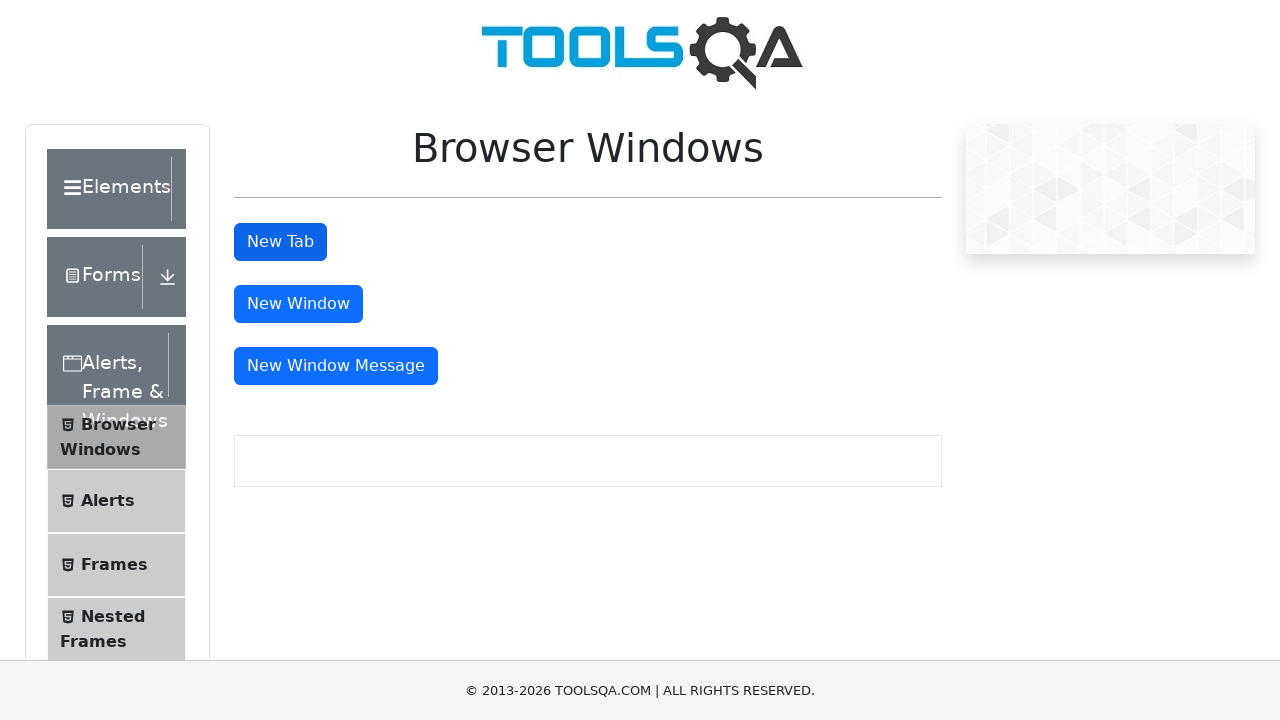

Waited 2 seconds for new tab to open
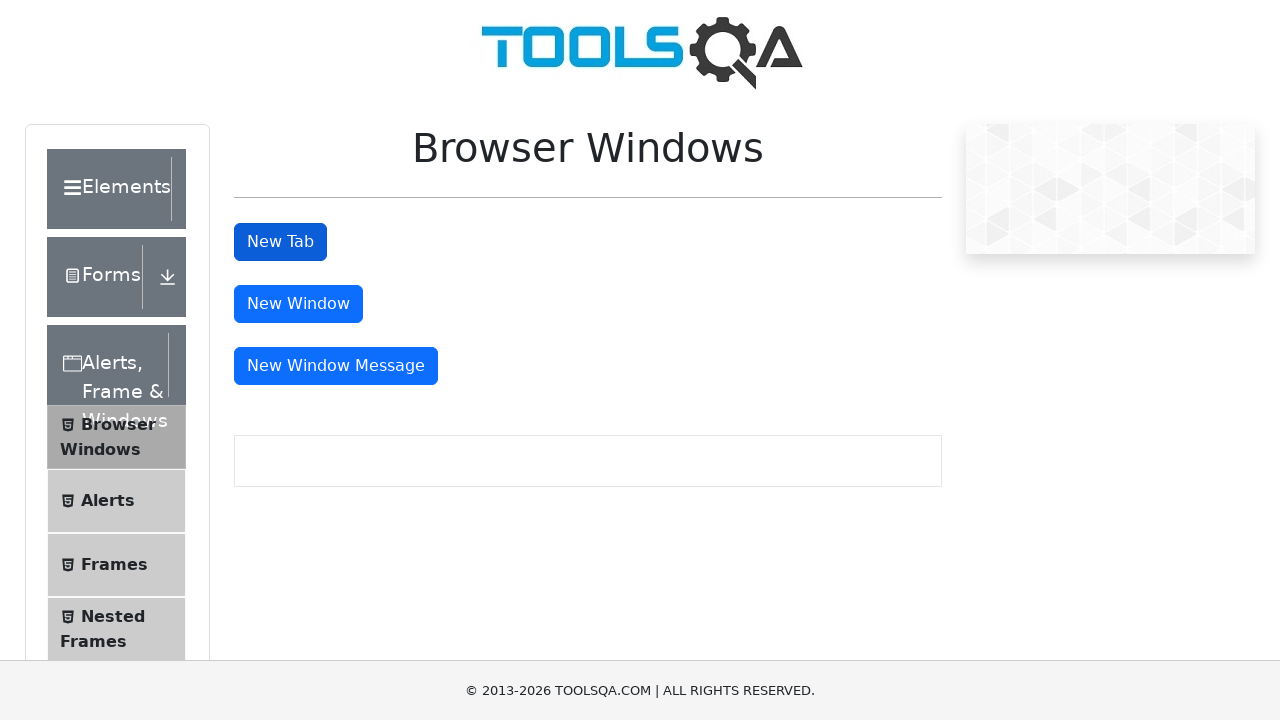

Retrieved all pages from context - total: 2
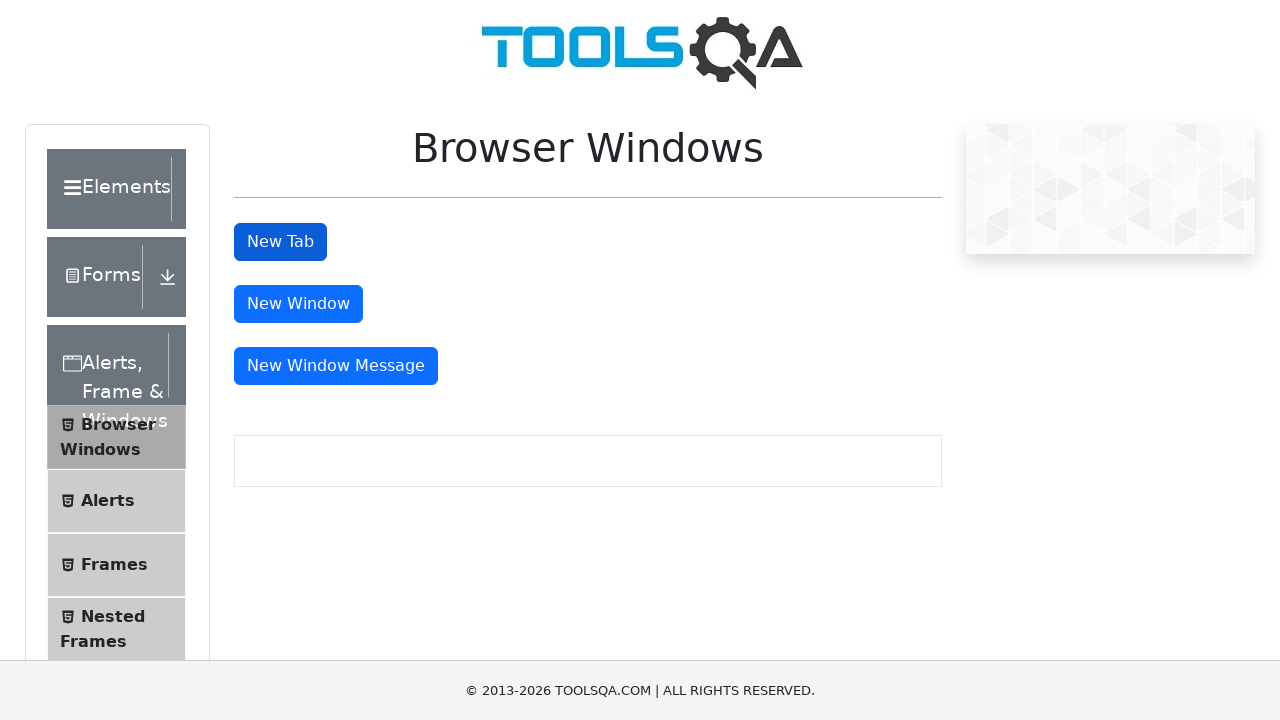

Clicked button to open new window at (298, 304) on #windowButton
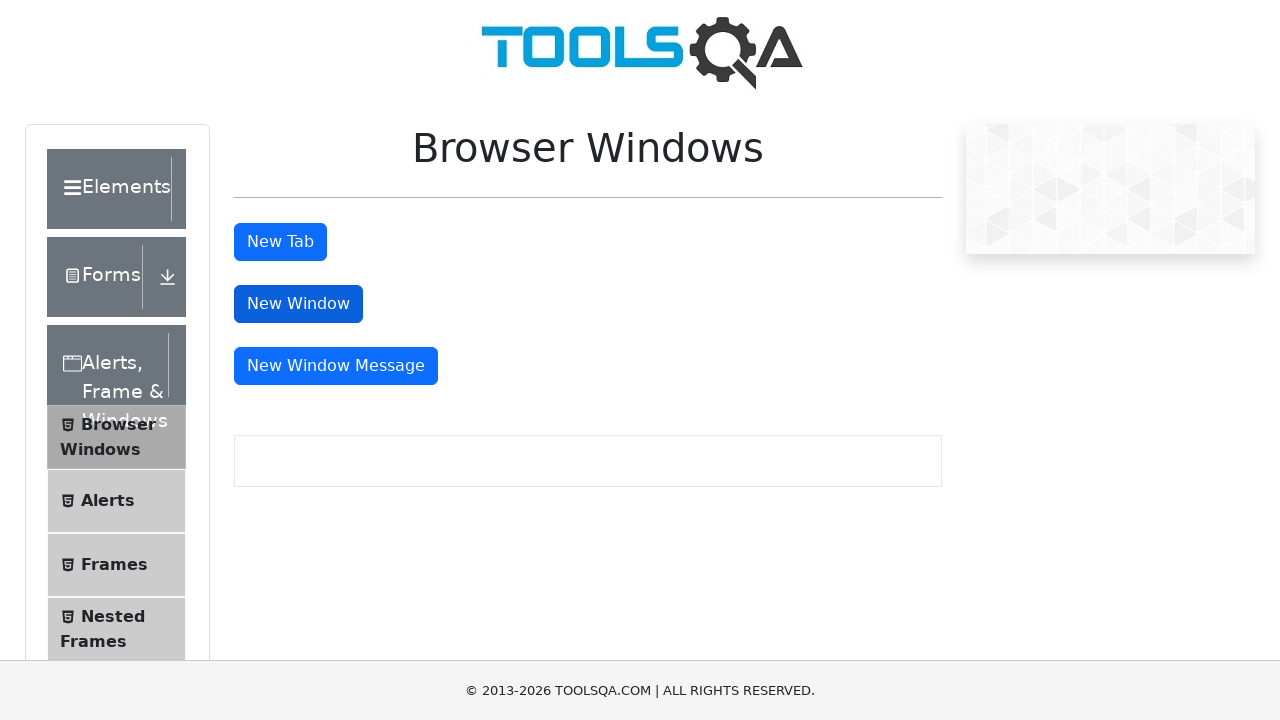

Waited 2 seconds for new window to open
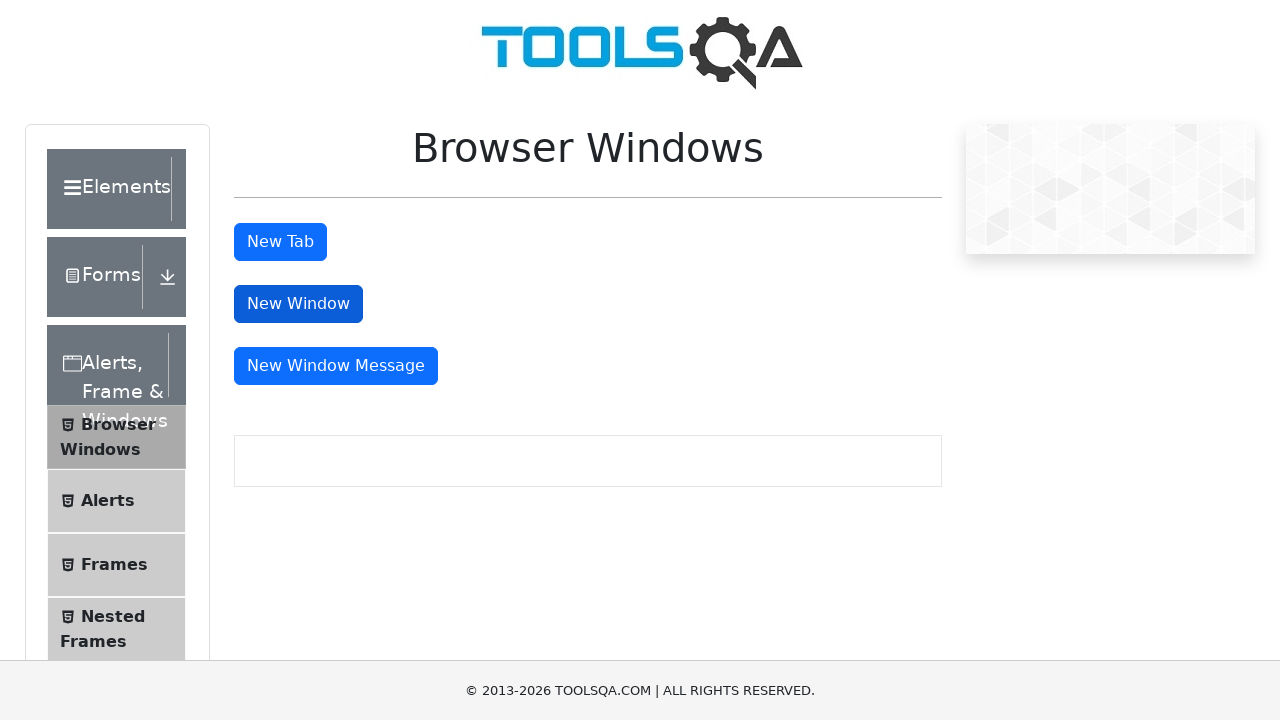

Retrieved all pages from context - total: 3
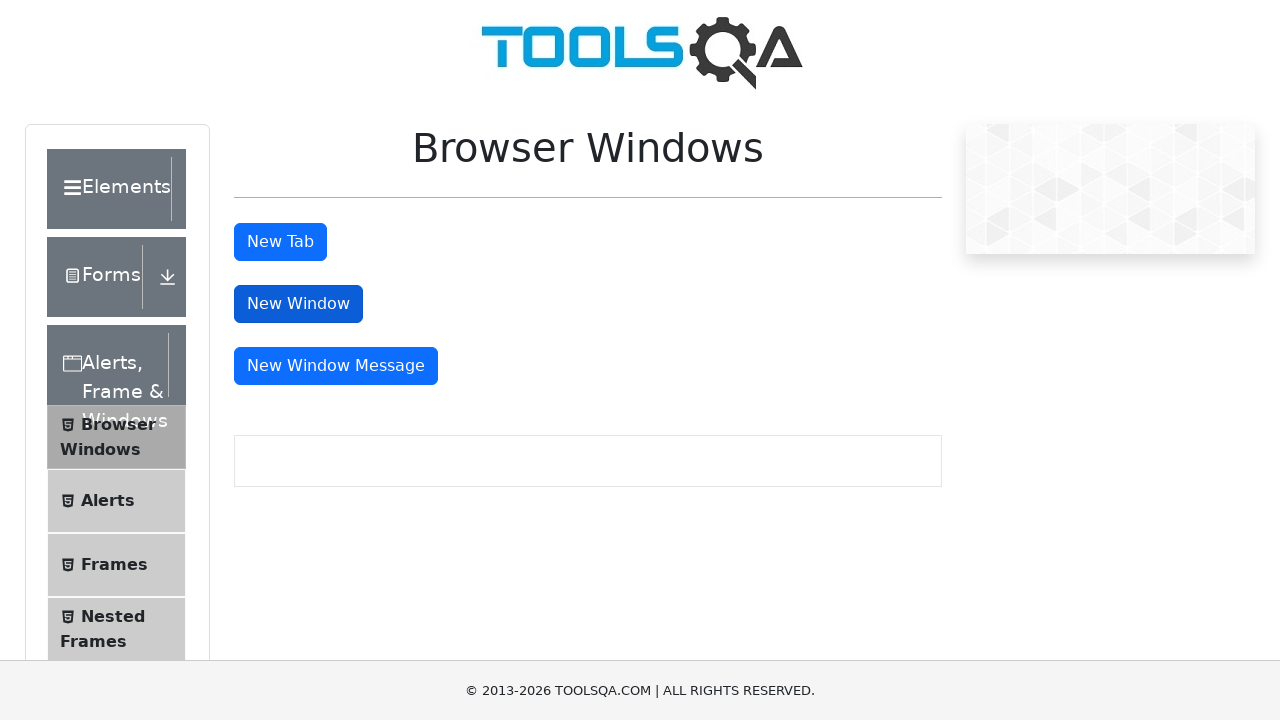

Clicked button to open message window at (336, 366) on #messageWindowButton
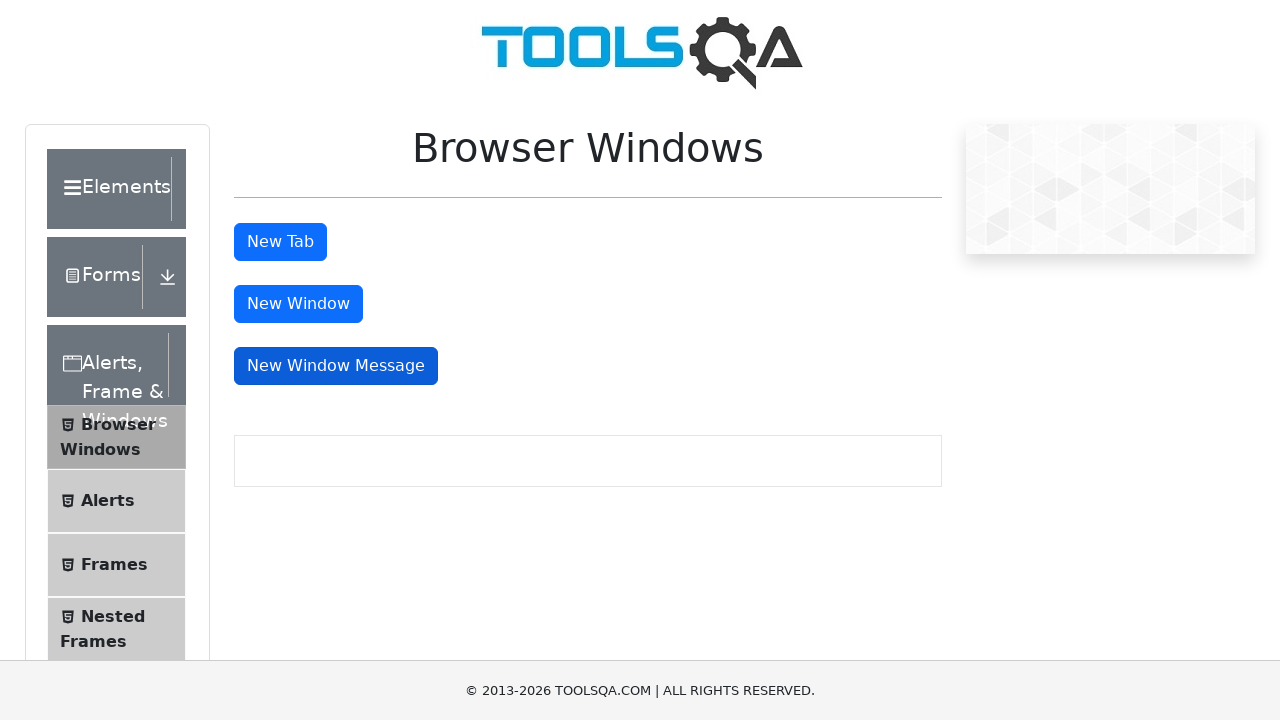

Waited 2 seconds for message window to open
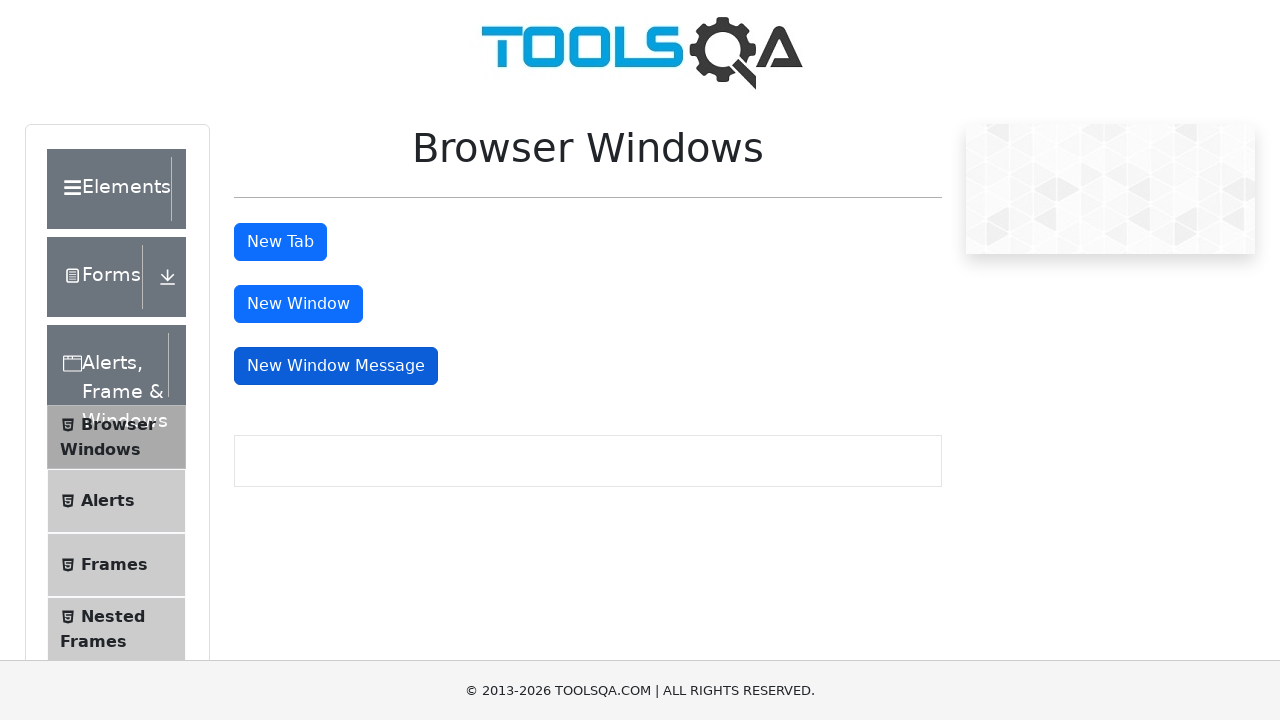

Retrieved all pages from context - total: 4
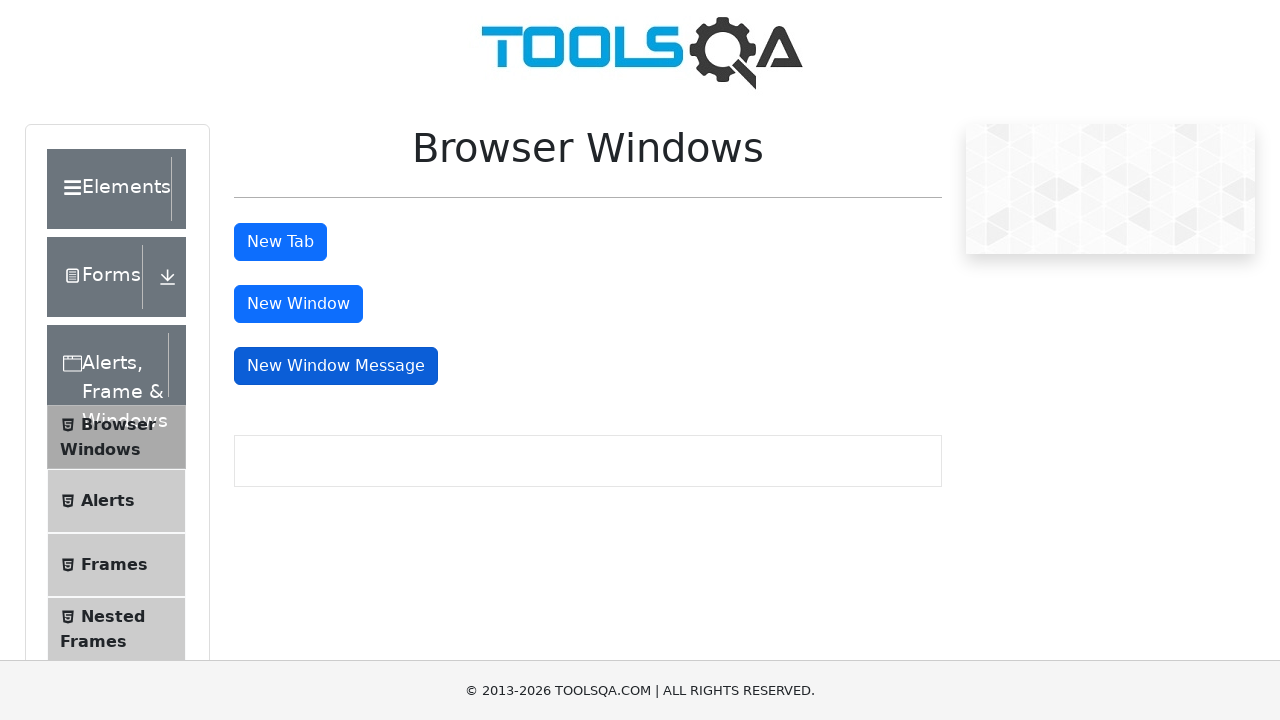

Closed non-main window/tab
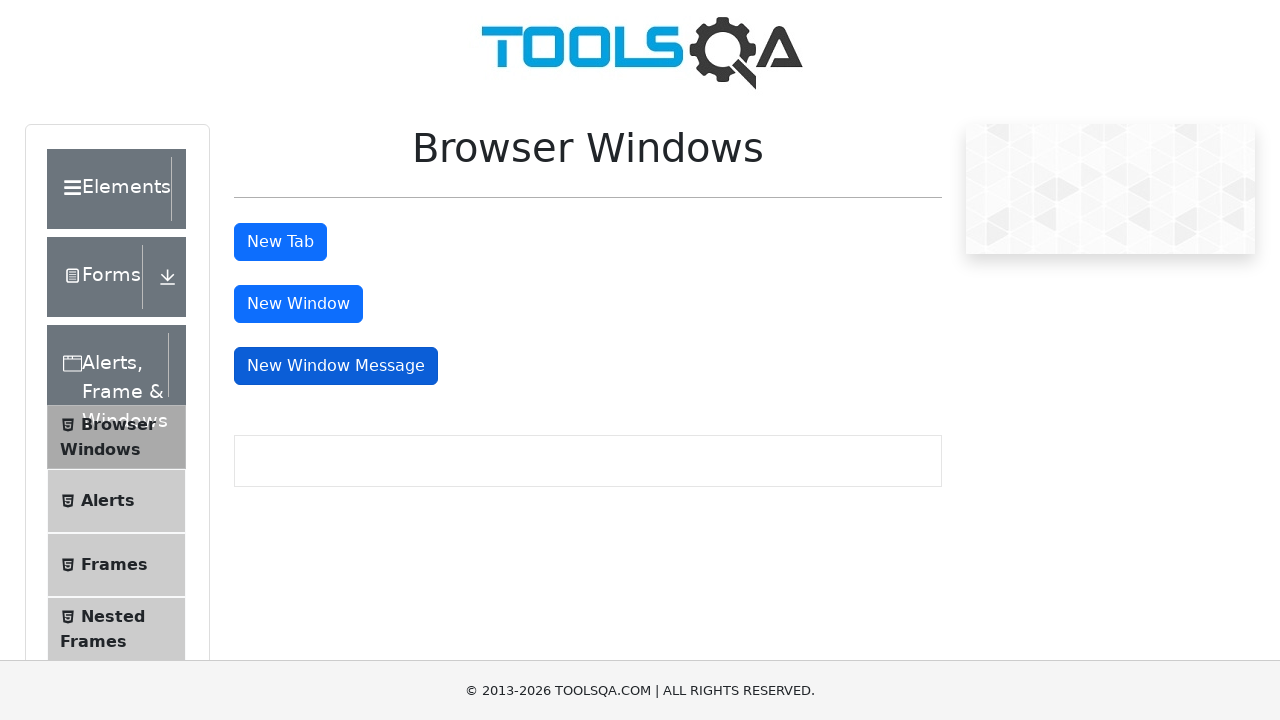

Waited 1 second after closing window
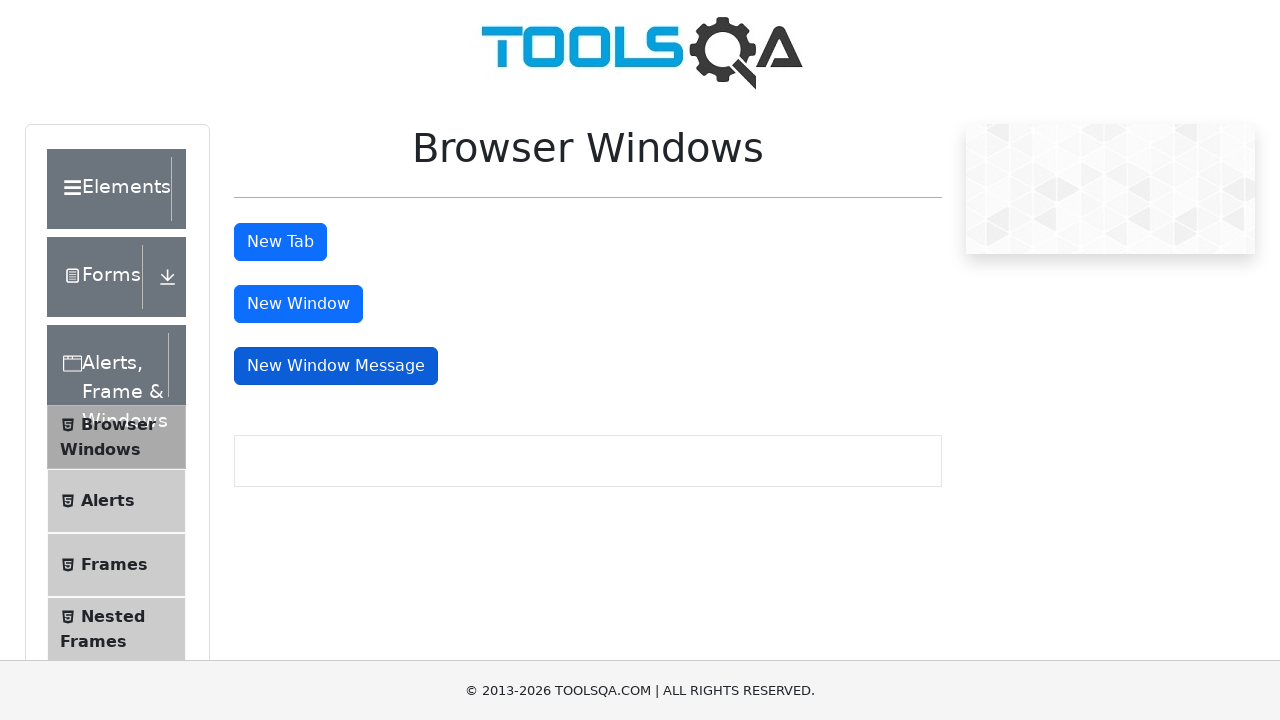

Closed non-main window/tab
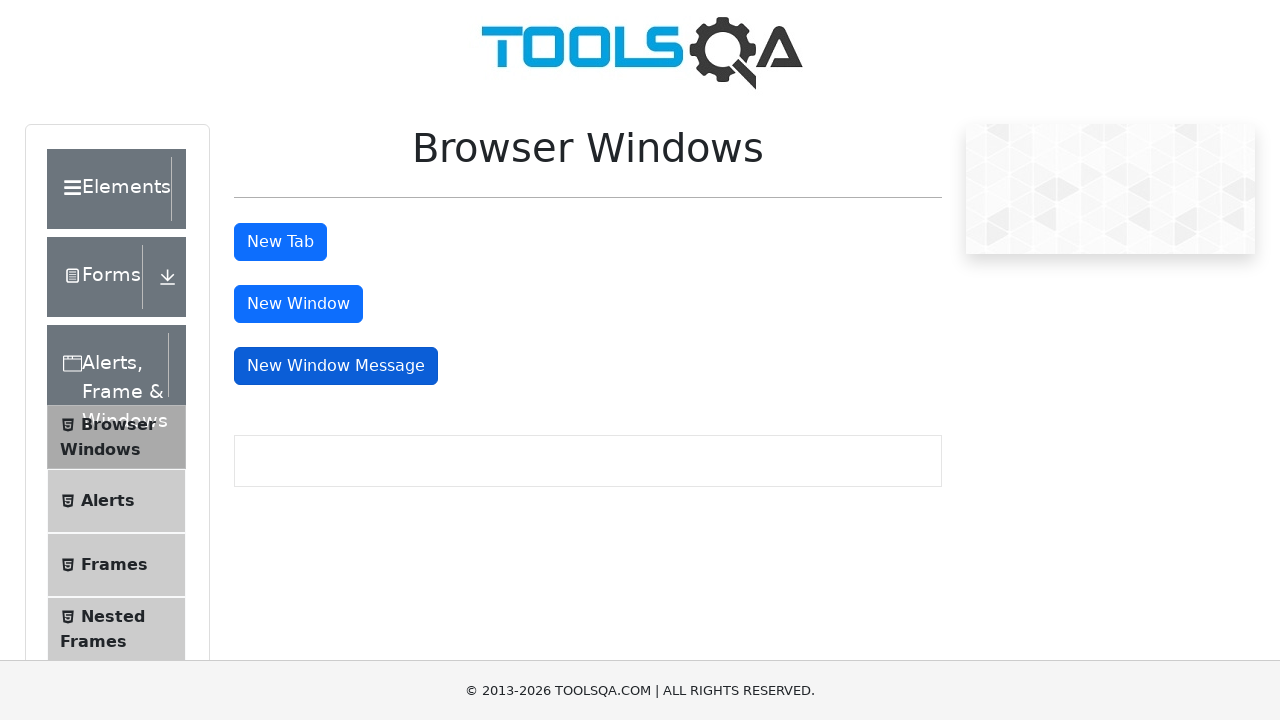

Waited 1 second after closing window
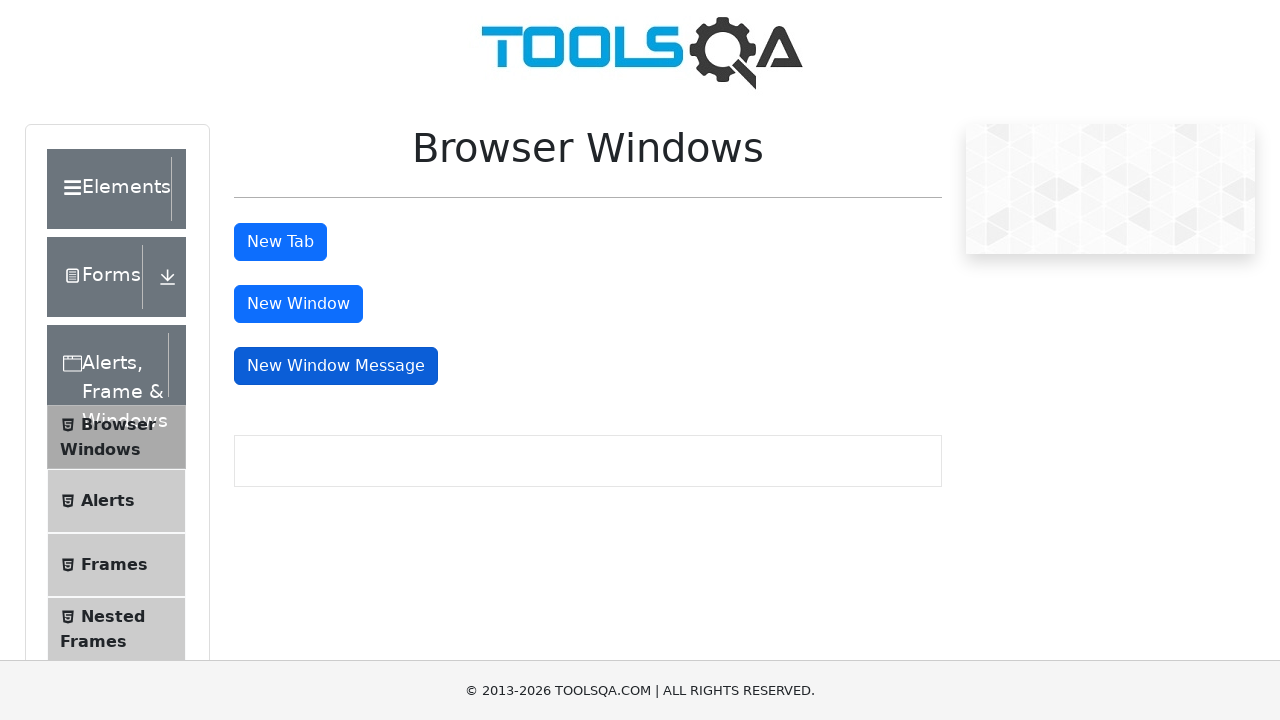

Closed non-main window/tab
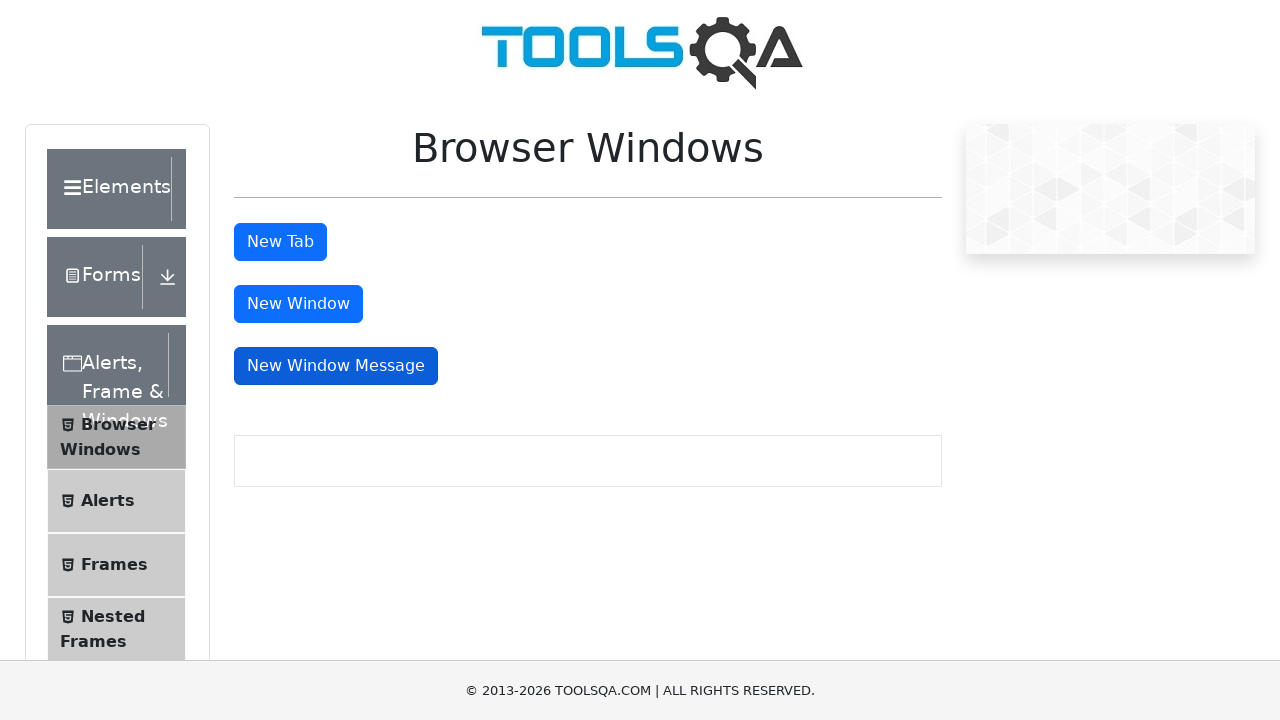

Waited 1 second after closing window
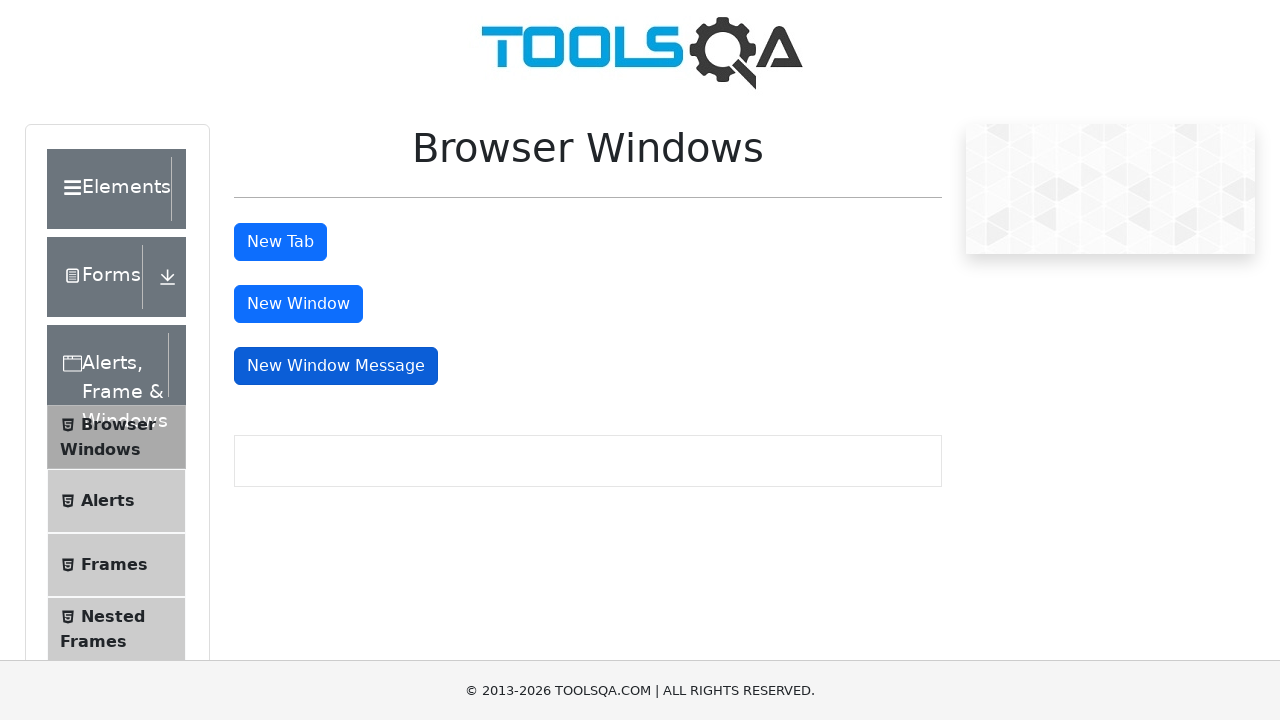

Verified remaining open windows - total: 1
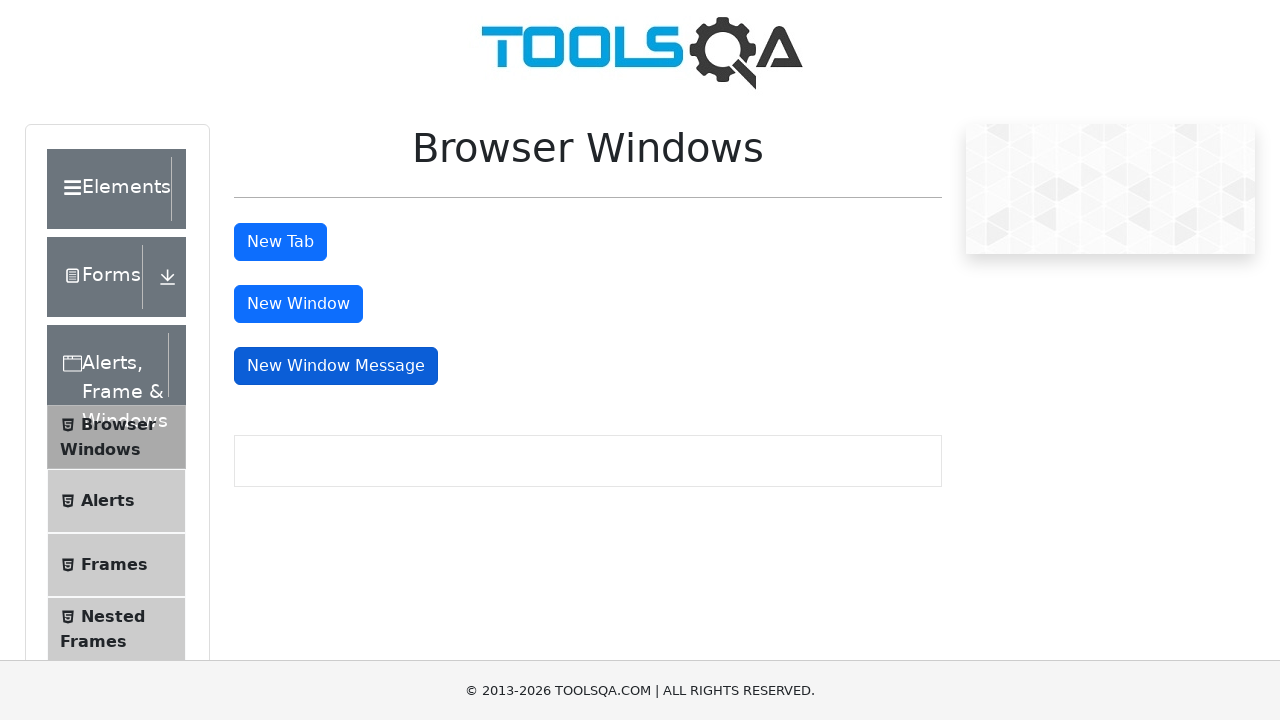

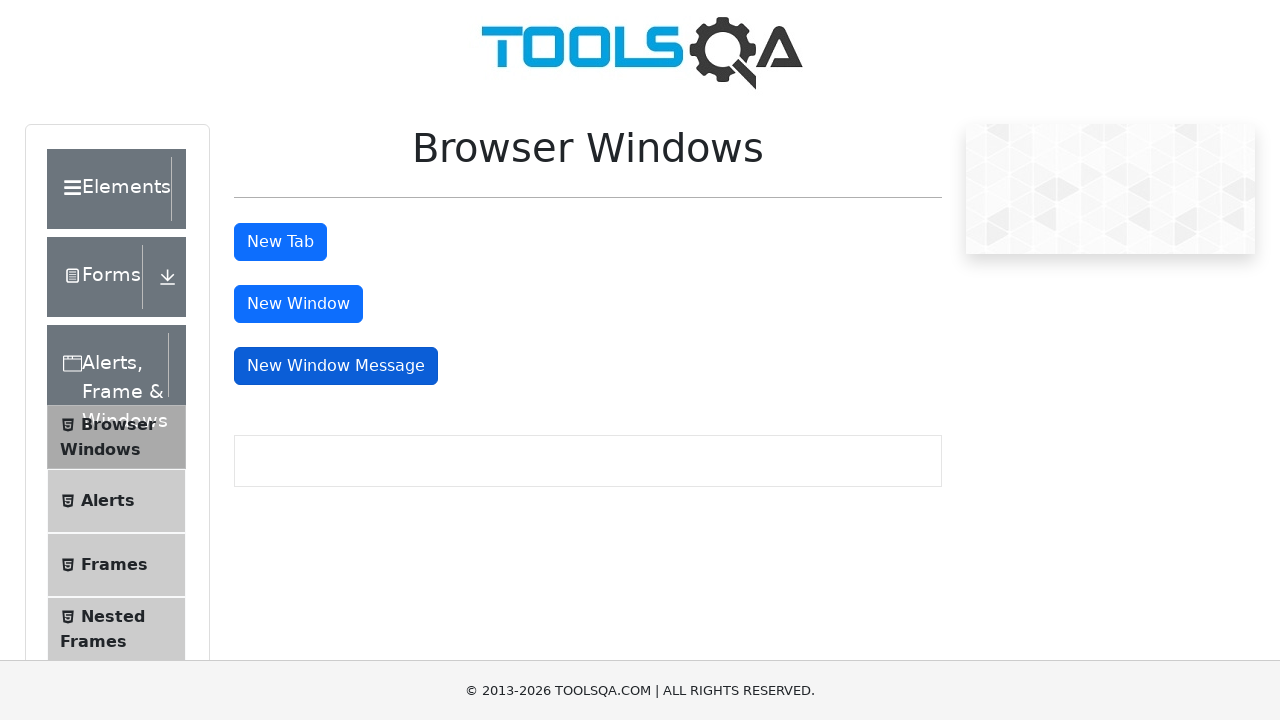